Tests the ability to highlight a web element by changing its border style using JavaScript execution, then finds and highlights a specific element on a large page.

Starting URL: http://the-internet.herokuapp.com/large

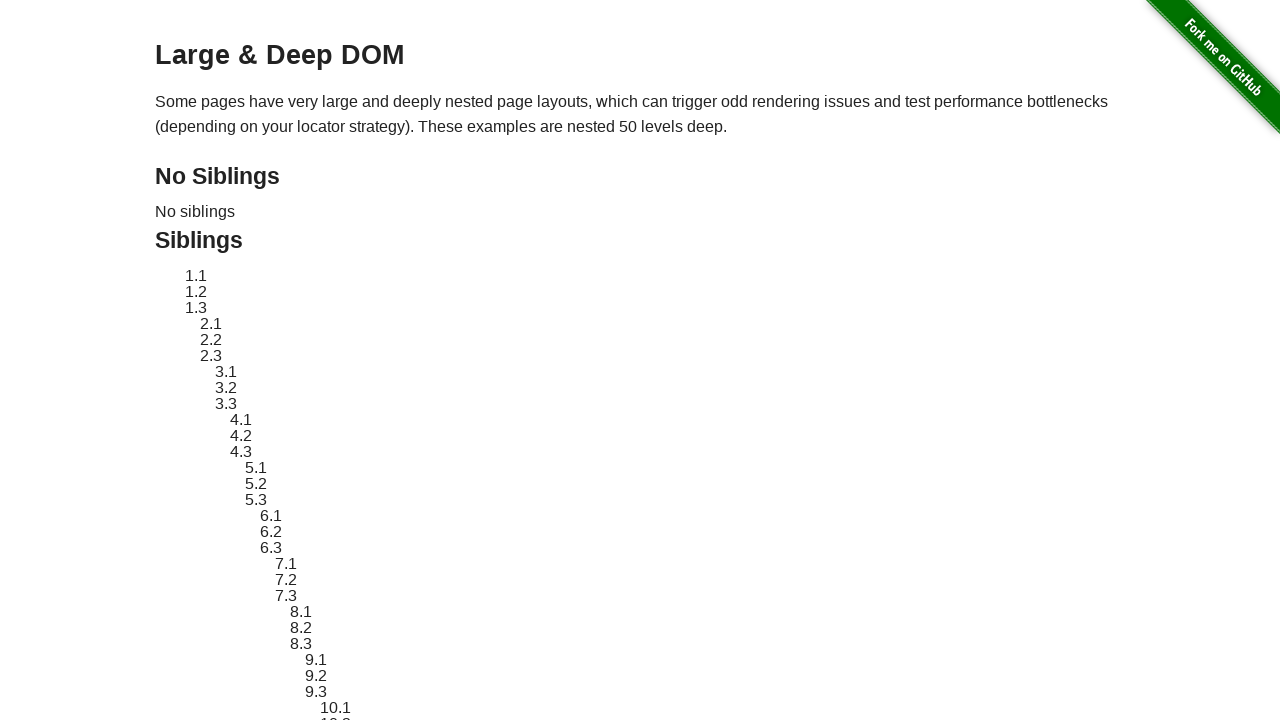

Located and waited for element #sibling-2.3 to be visible
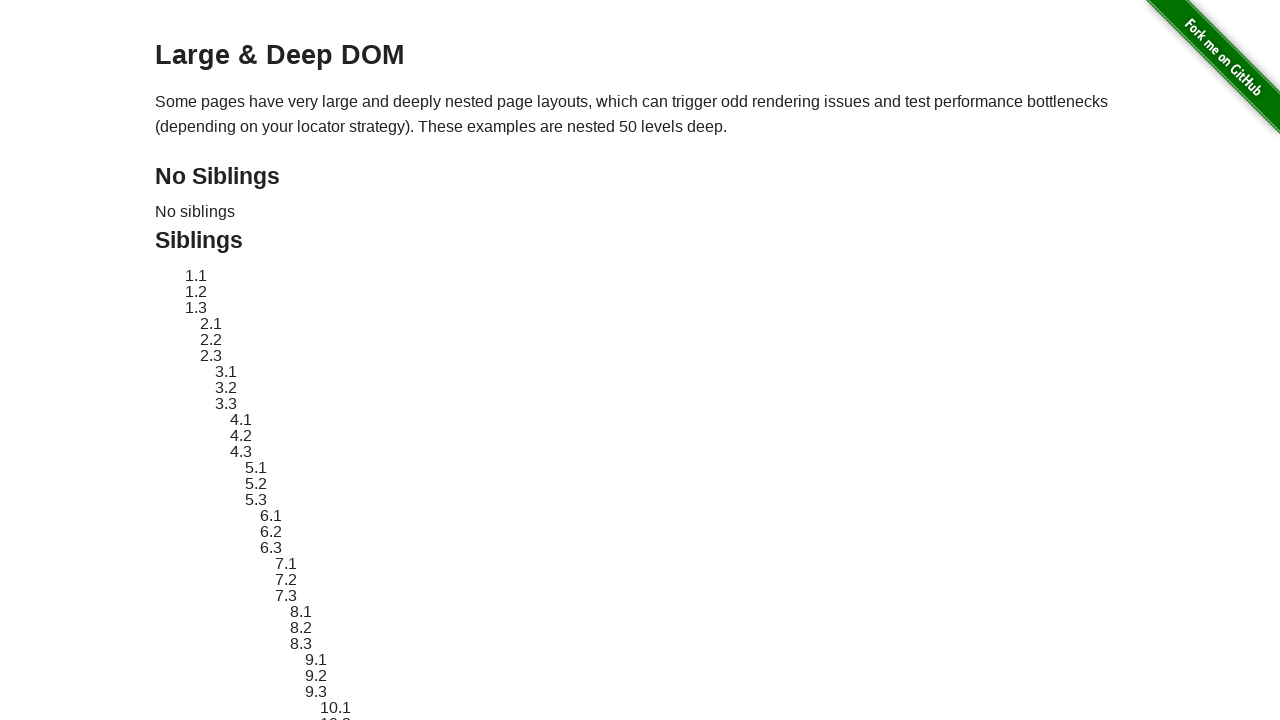

Applied red dashed border highlight to element #sibling-2.3 using JavaScript
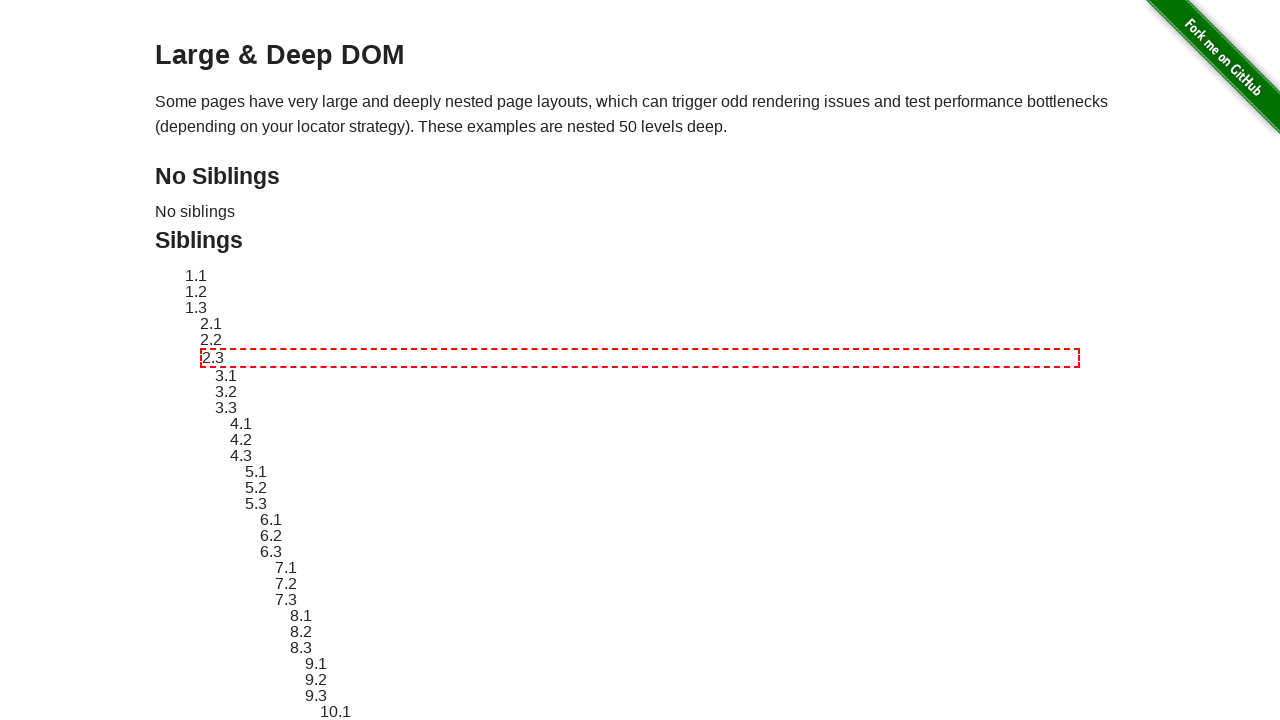

Waited 3 seconds to observe the highlight effect
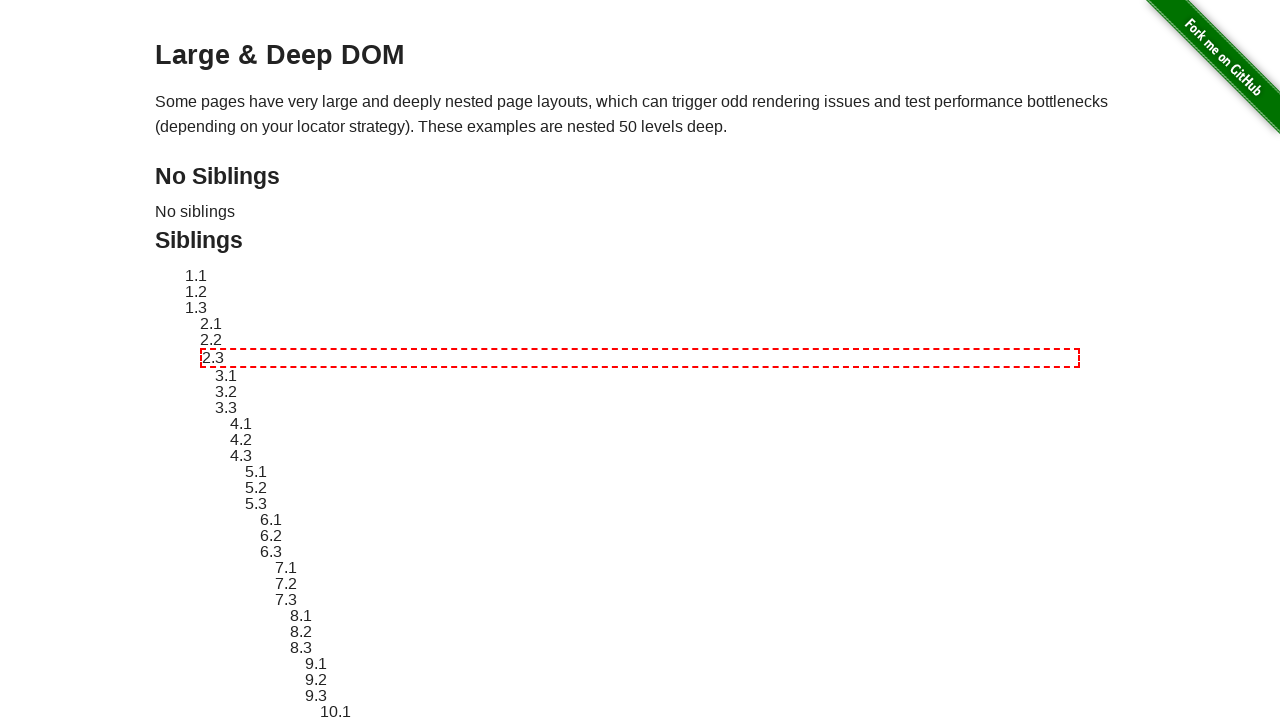

Removed highlight by reverting element style to default
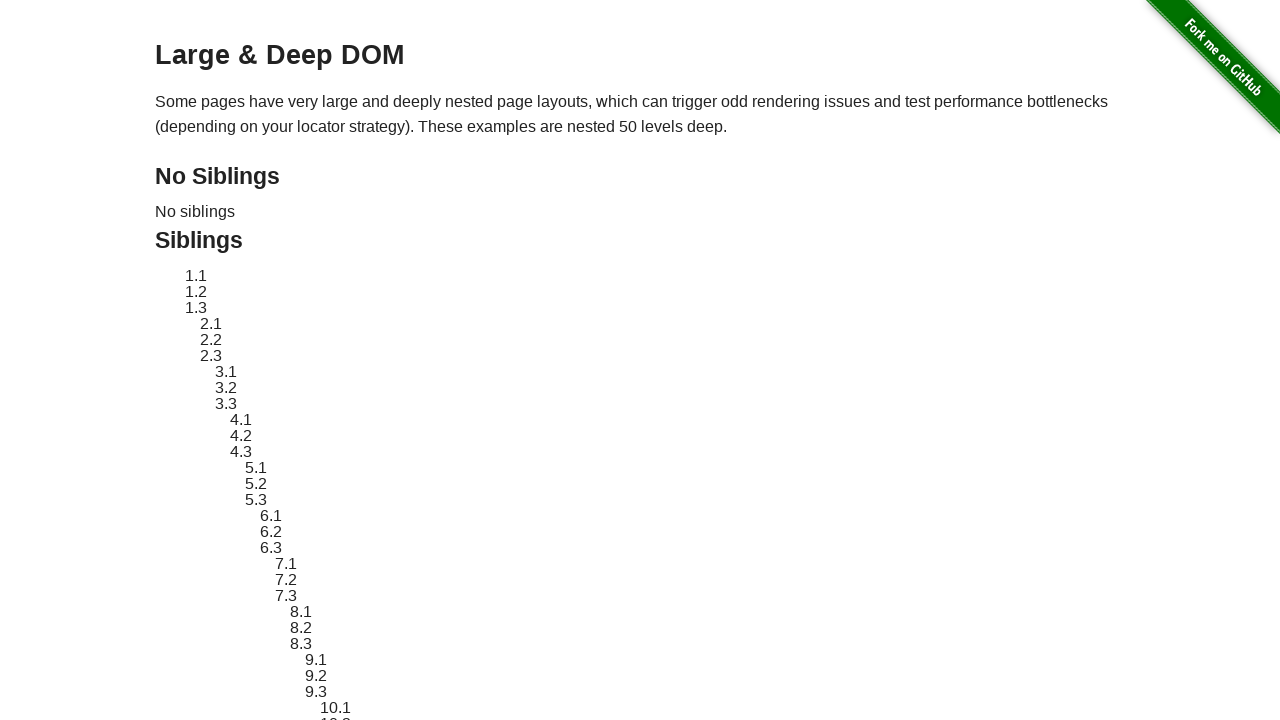

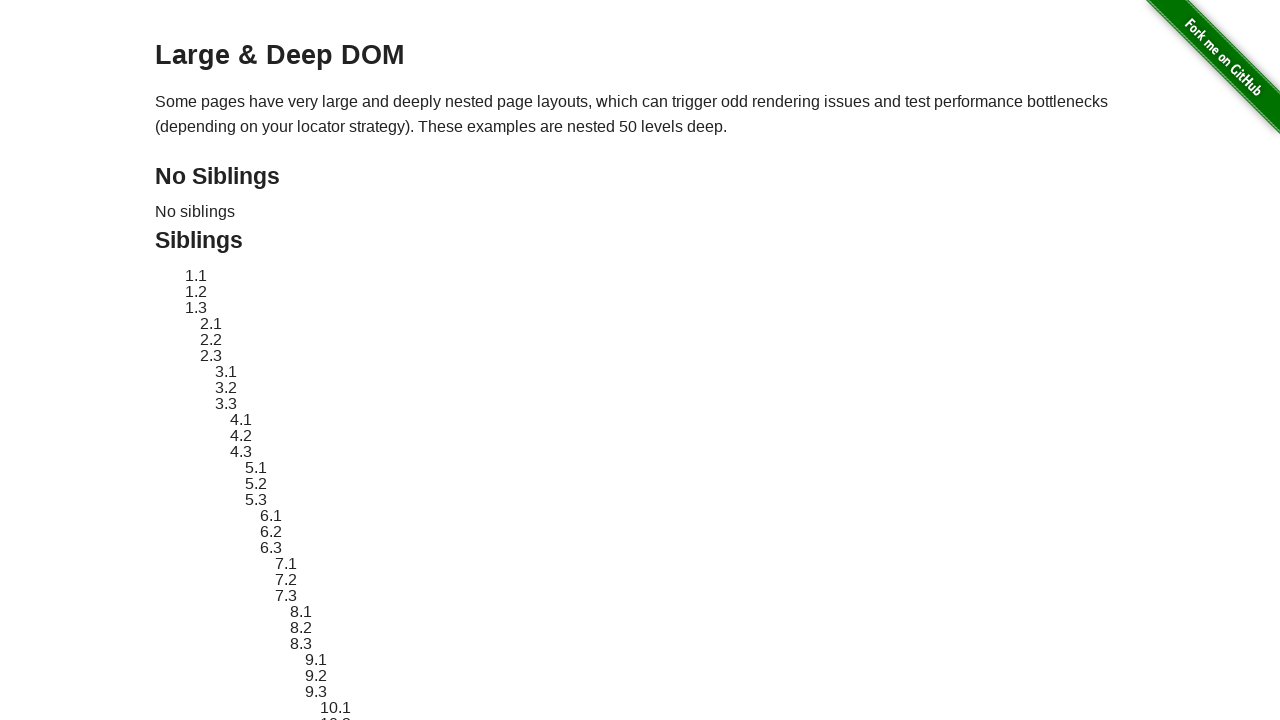